Solves a math problem by reading two numbers from the page, calculating their sum, and selecting the answer from a dropdown menu

Starting URL: http://suninjuly.github.io/selects1.html

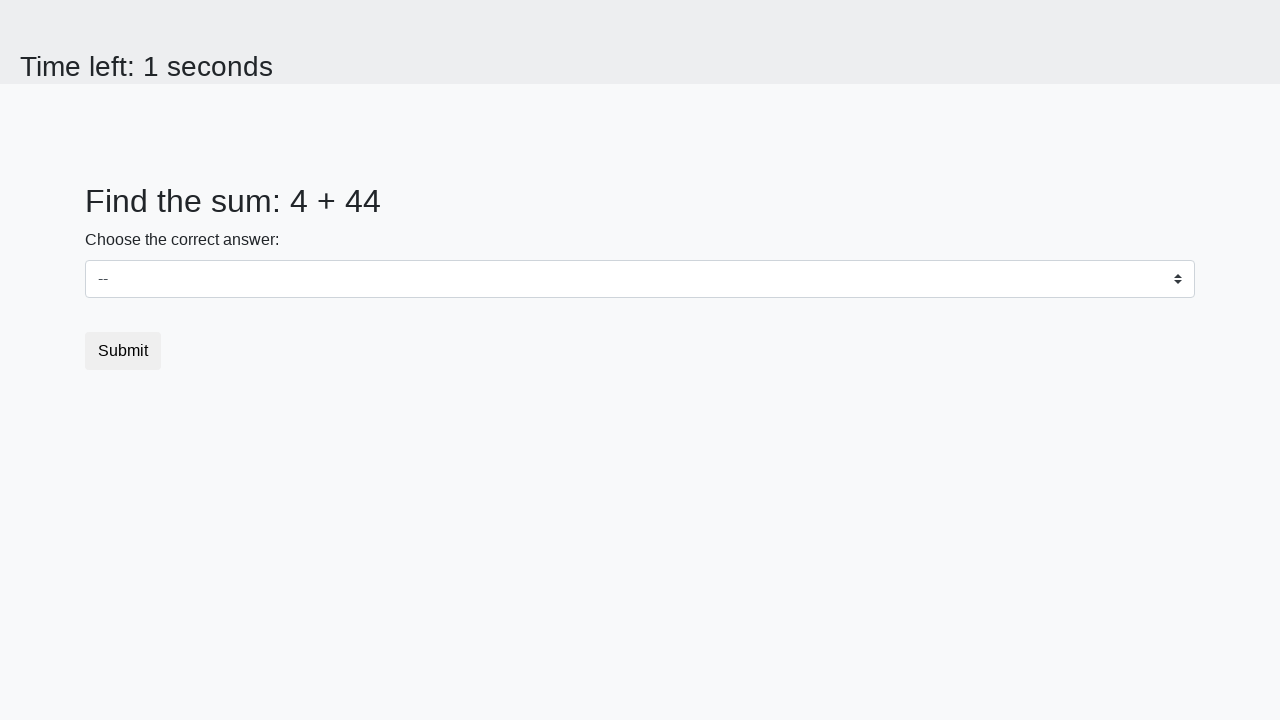

Located first number element (#num1)
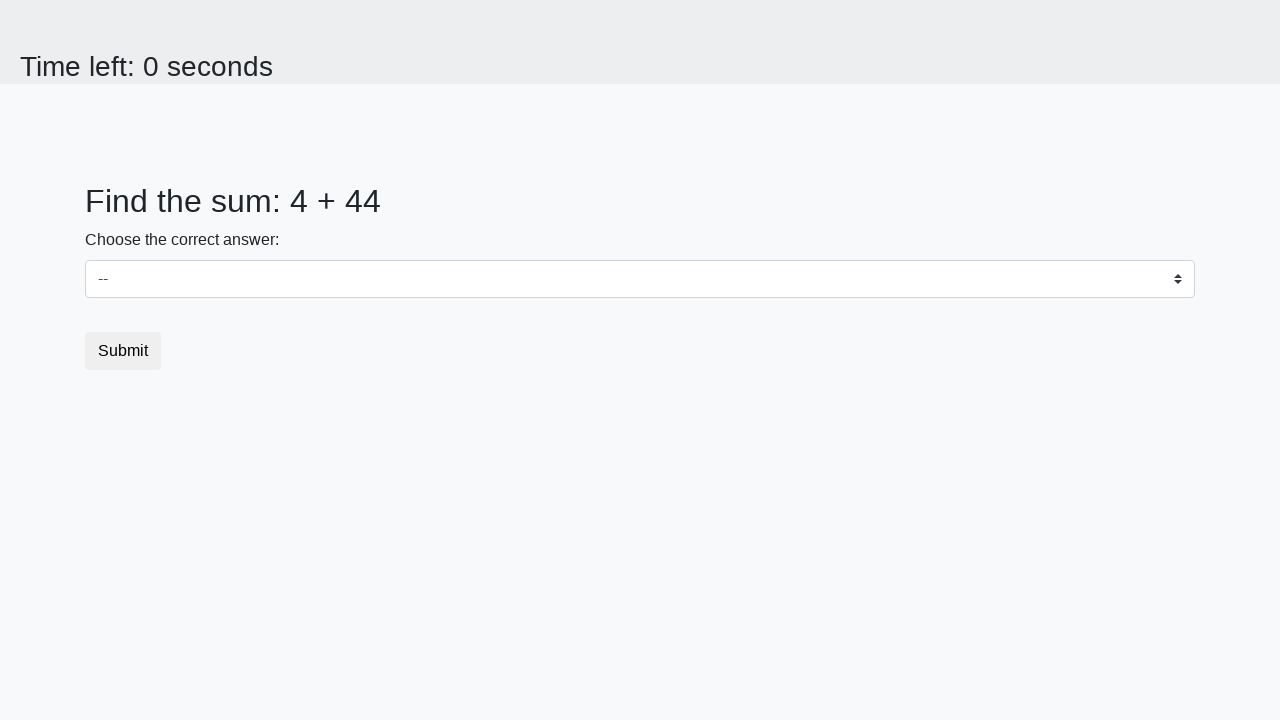

Extracted first number from page
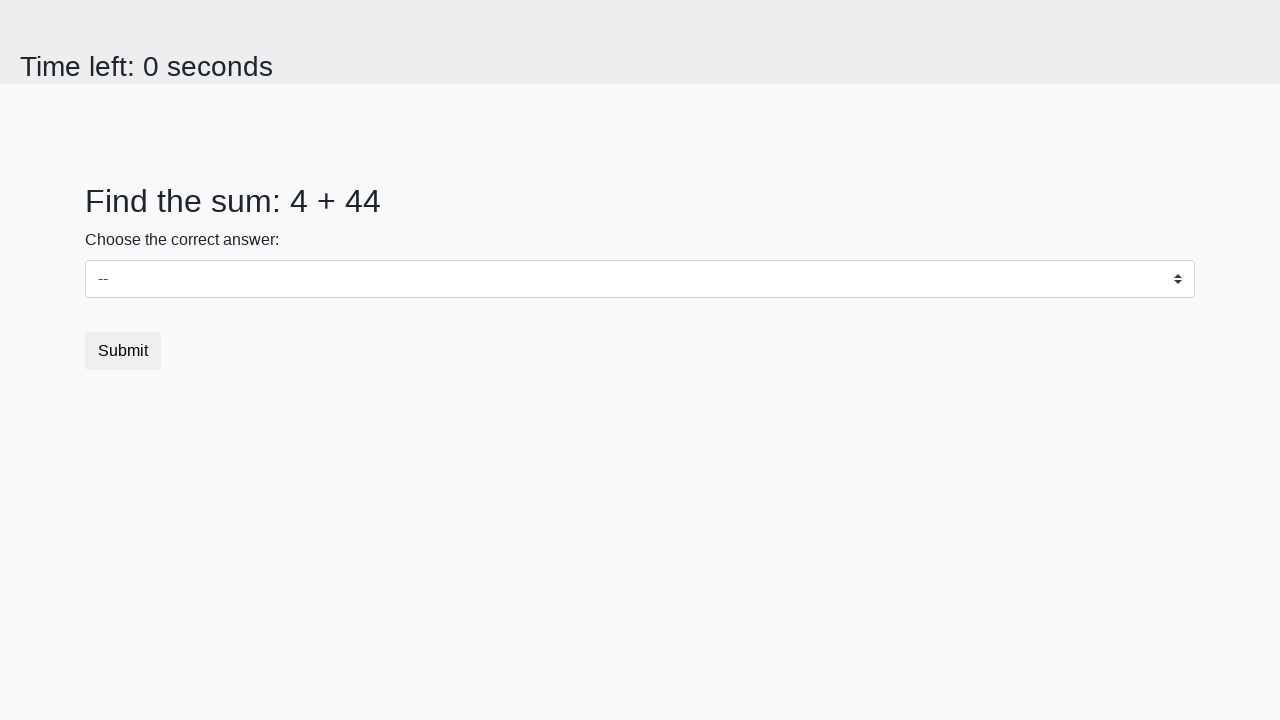

Located second number element (#num2)
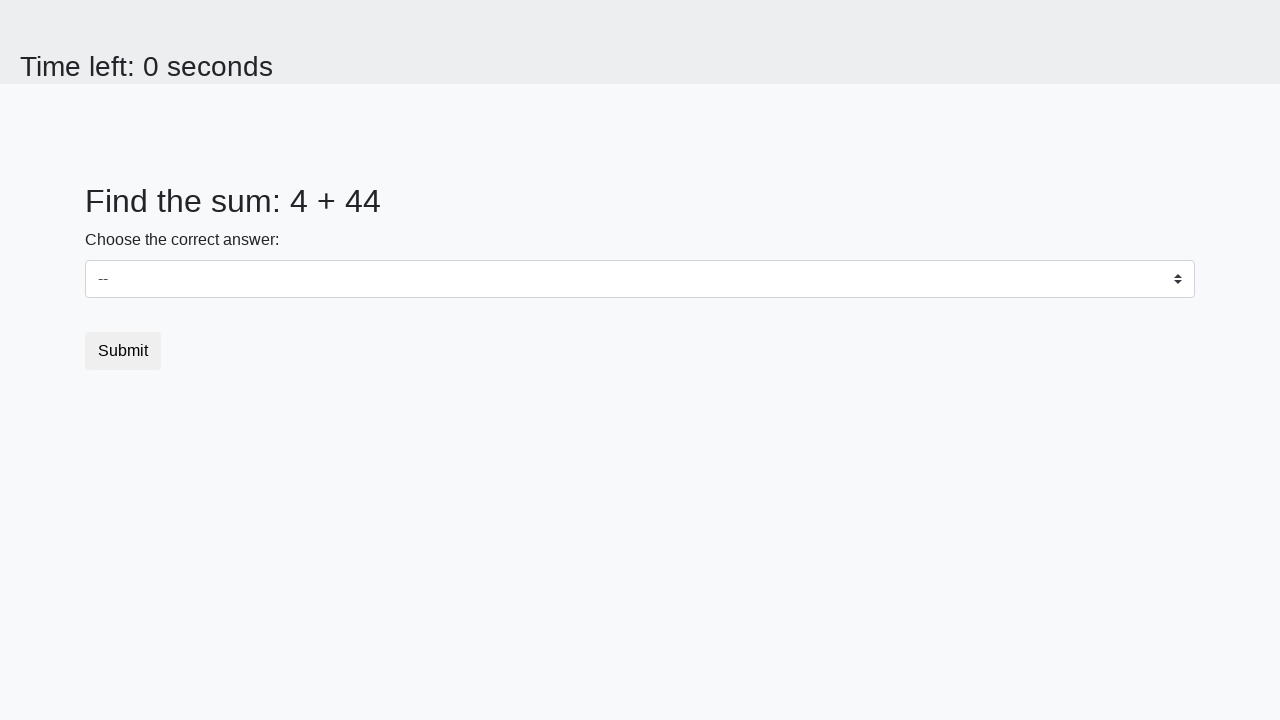

Extracted second number from page
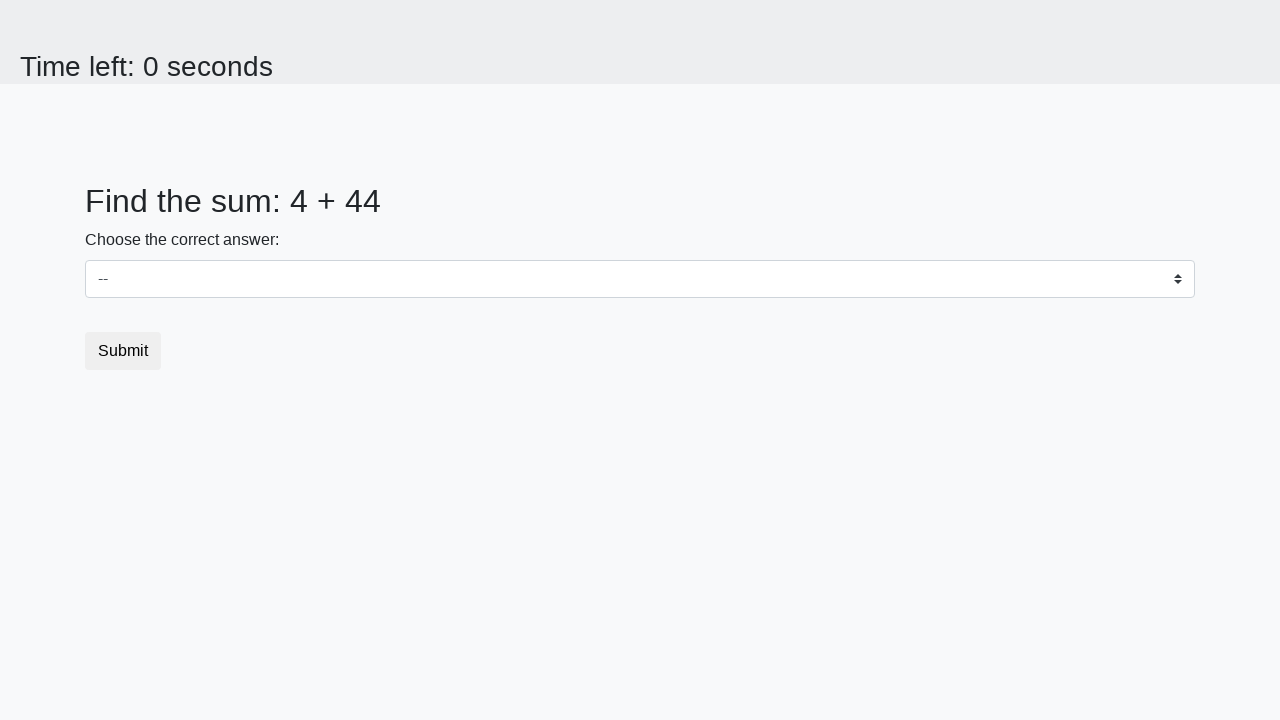

Calculated sum: 4 + 44 = 48
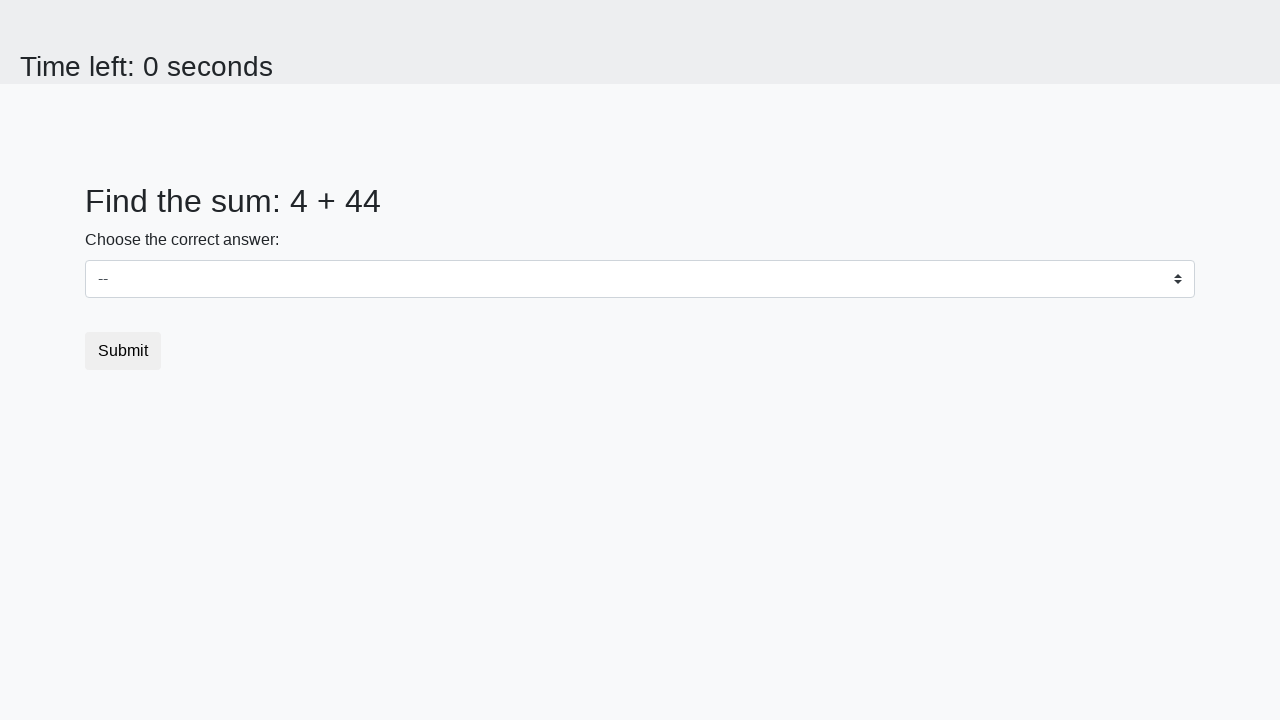

Selected answer '48' from dropdown menu on select
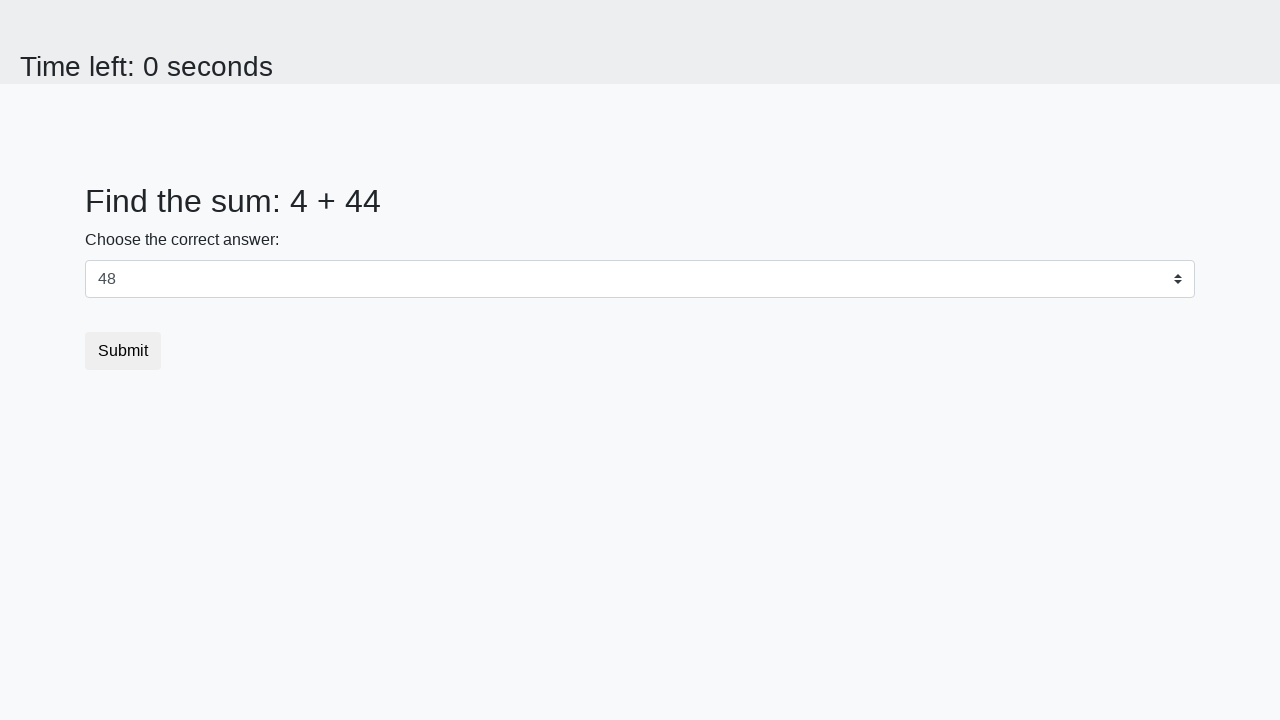

Clicked submit button at (123, 351) on button
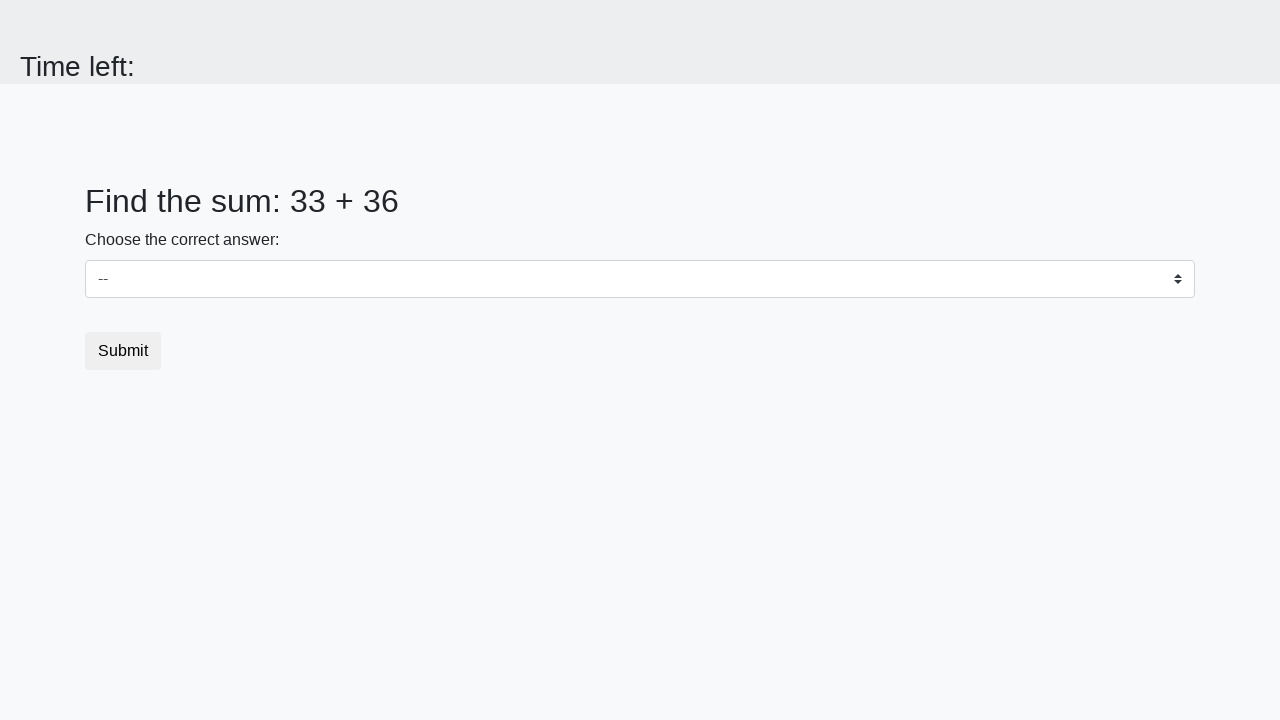

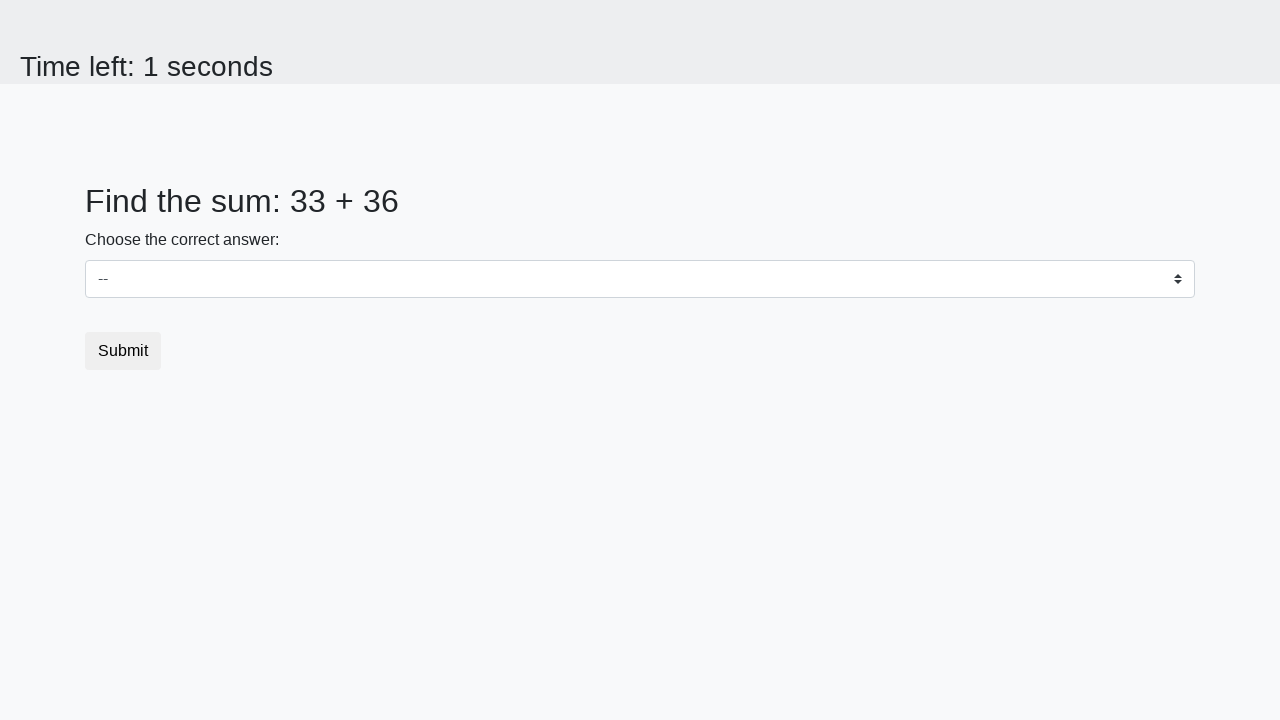